Tests browser window state management by maximizing, minimizing, and making the YouTube page fullscreen, while verifying the page title at each step.

Starting URL: https://www.youtube.com/

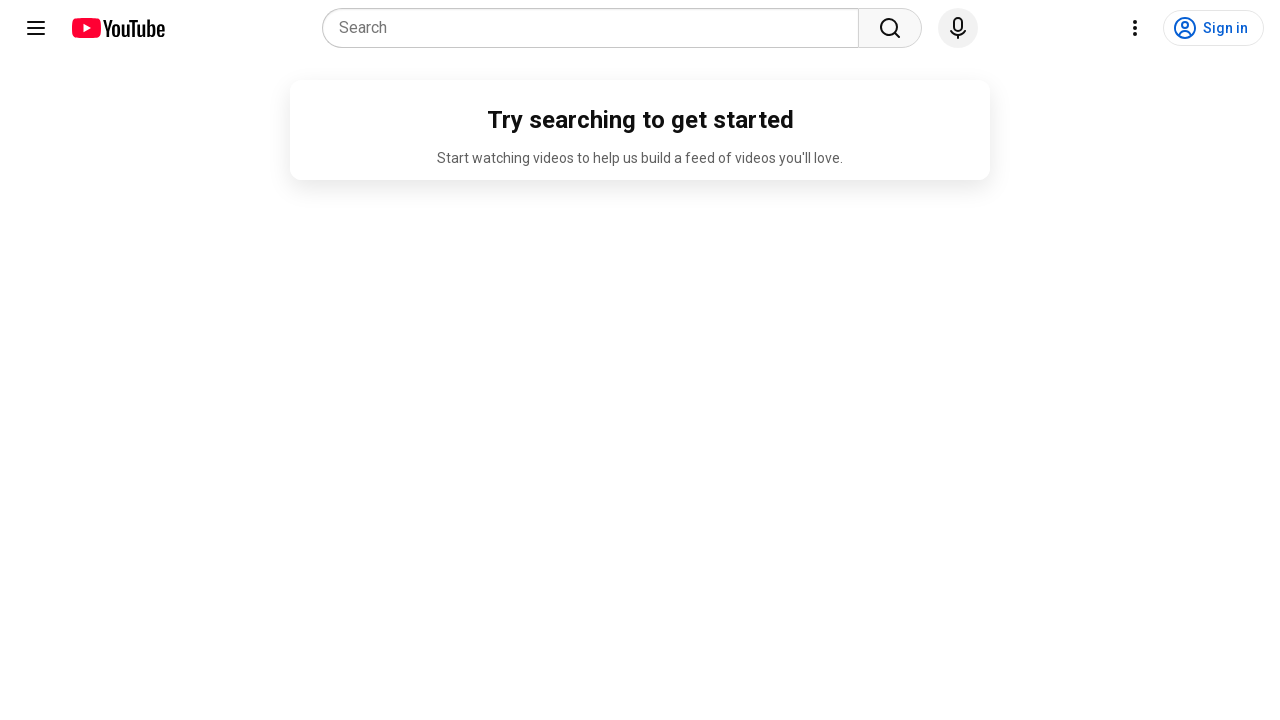

Set viewport to maximized state (1920x1080)
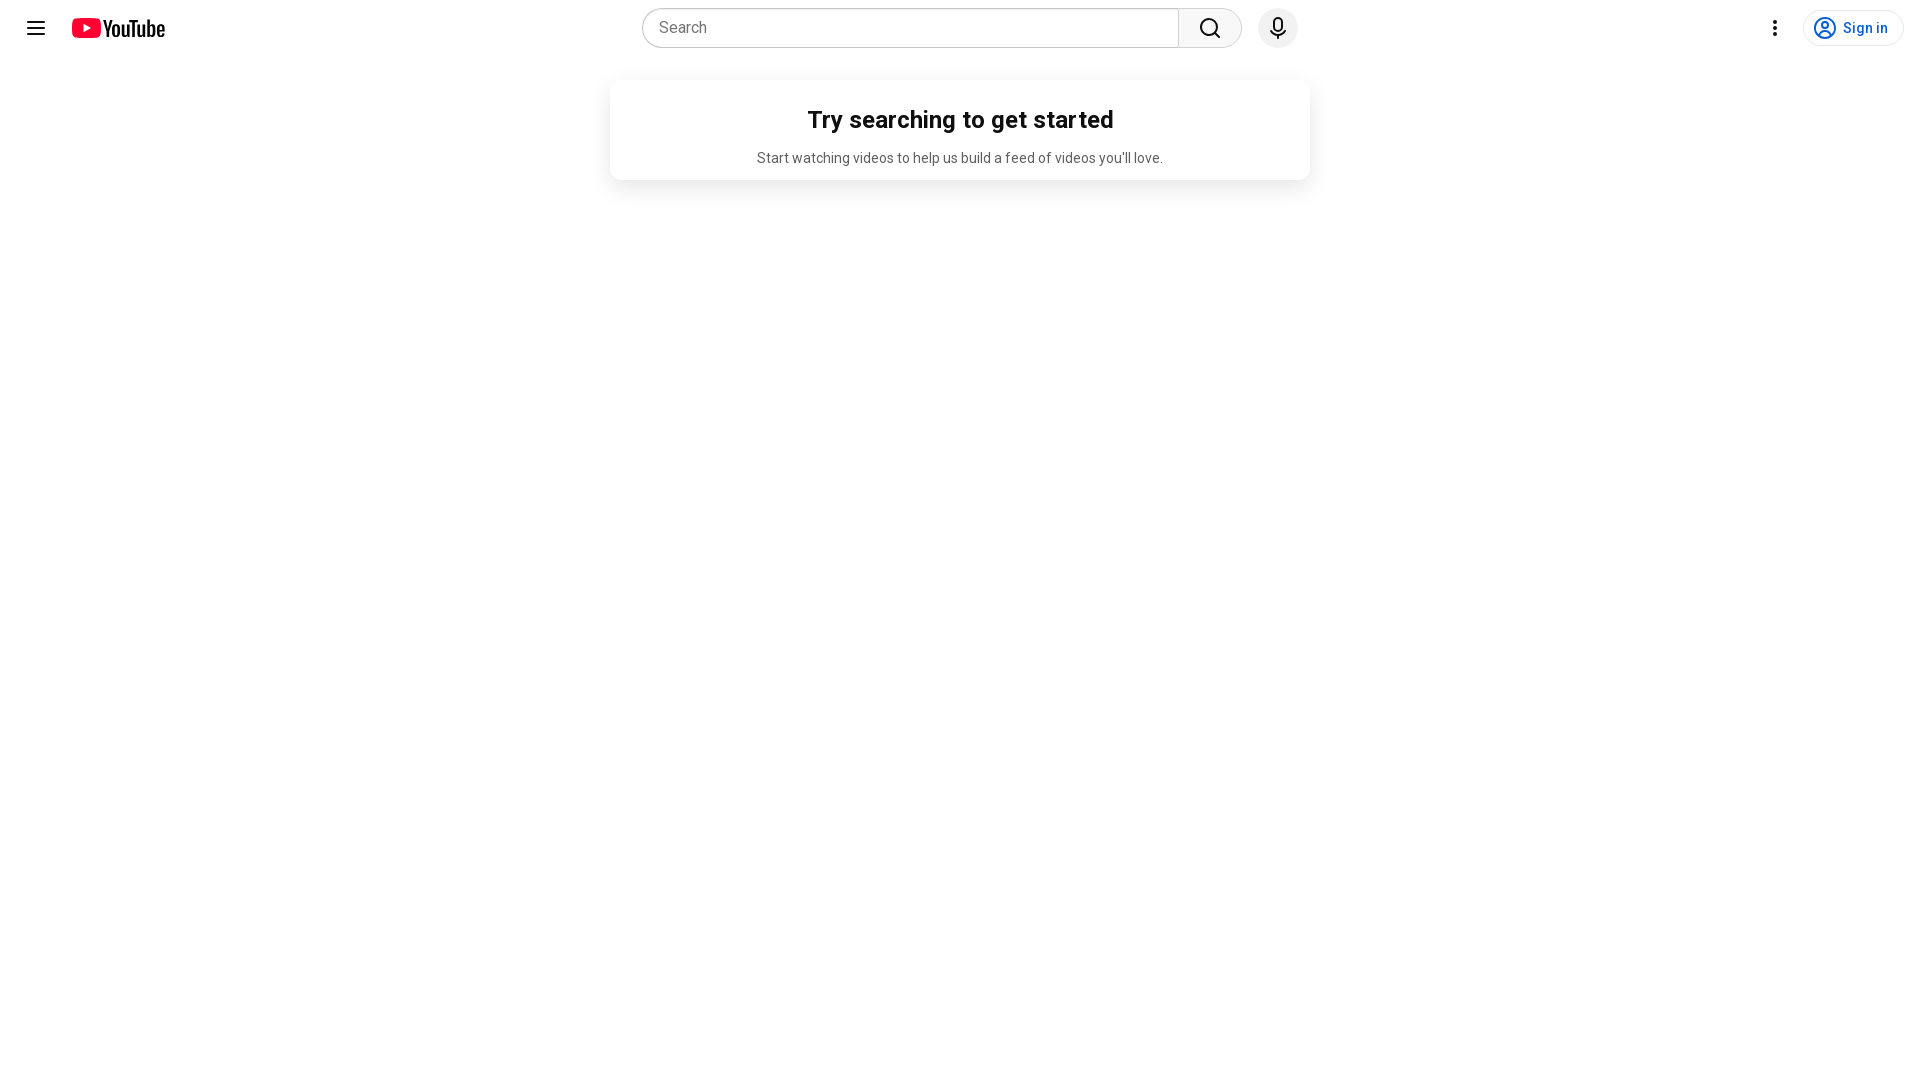

Waited for page to load (domcontentloaded state)
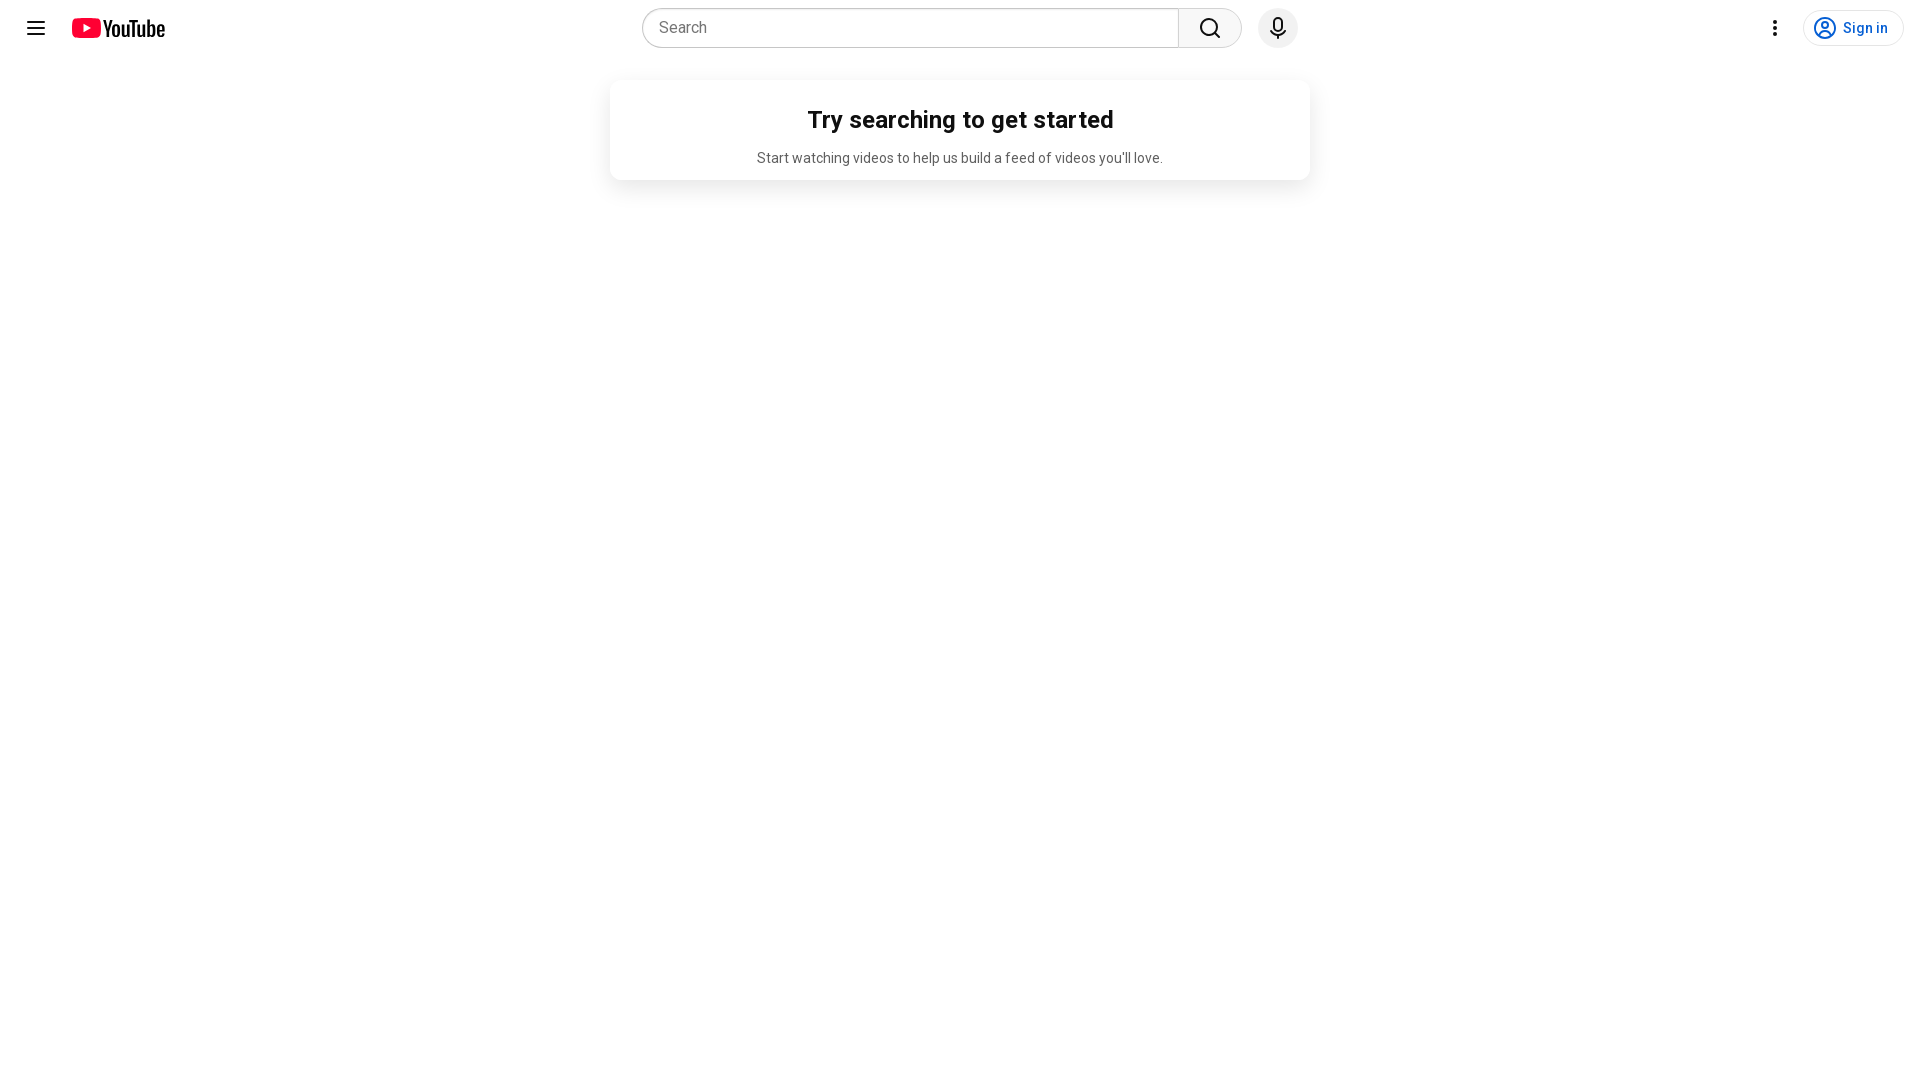

Retrieved page title: YouTube
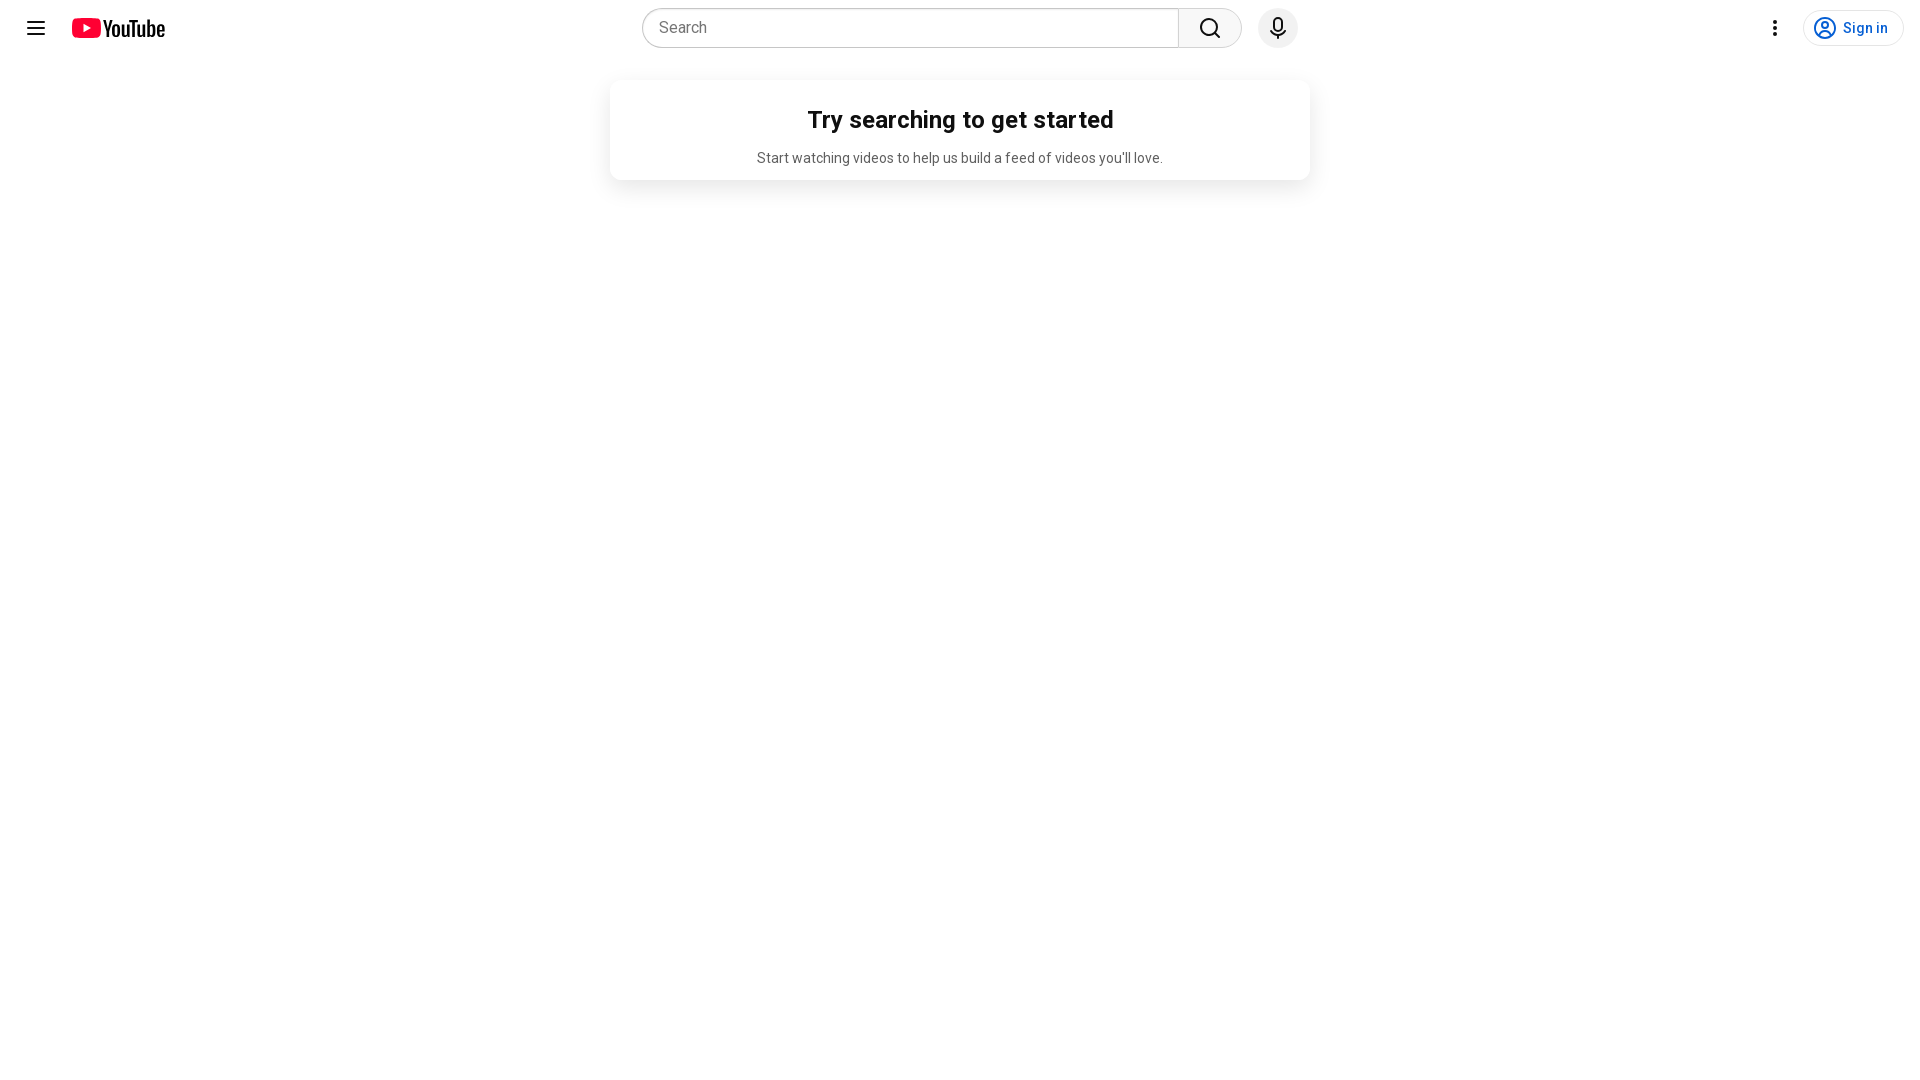

Title verification failed - does not contain 'video'. Title: YouTube
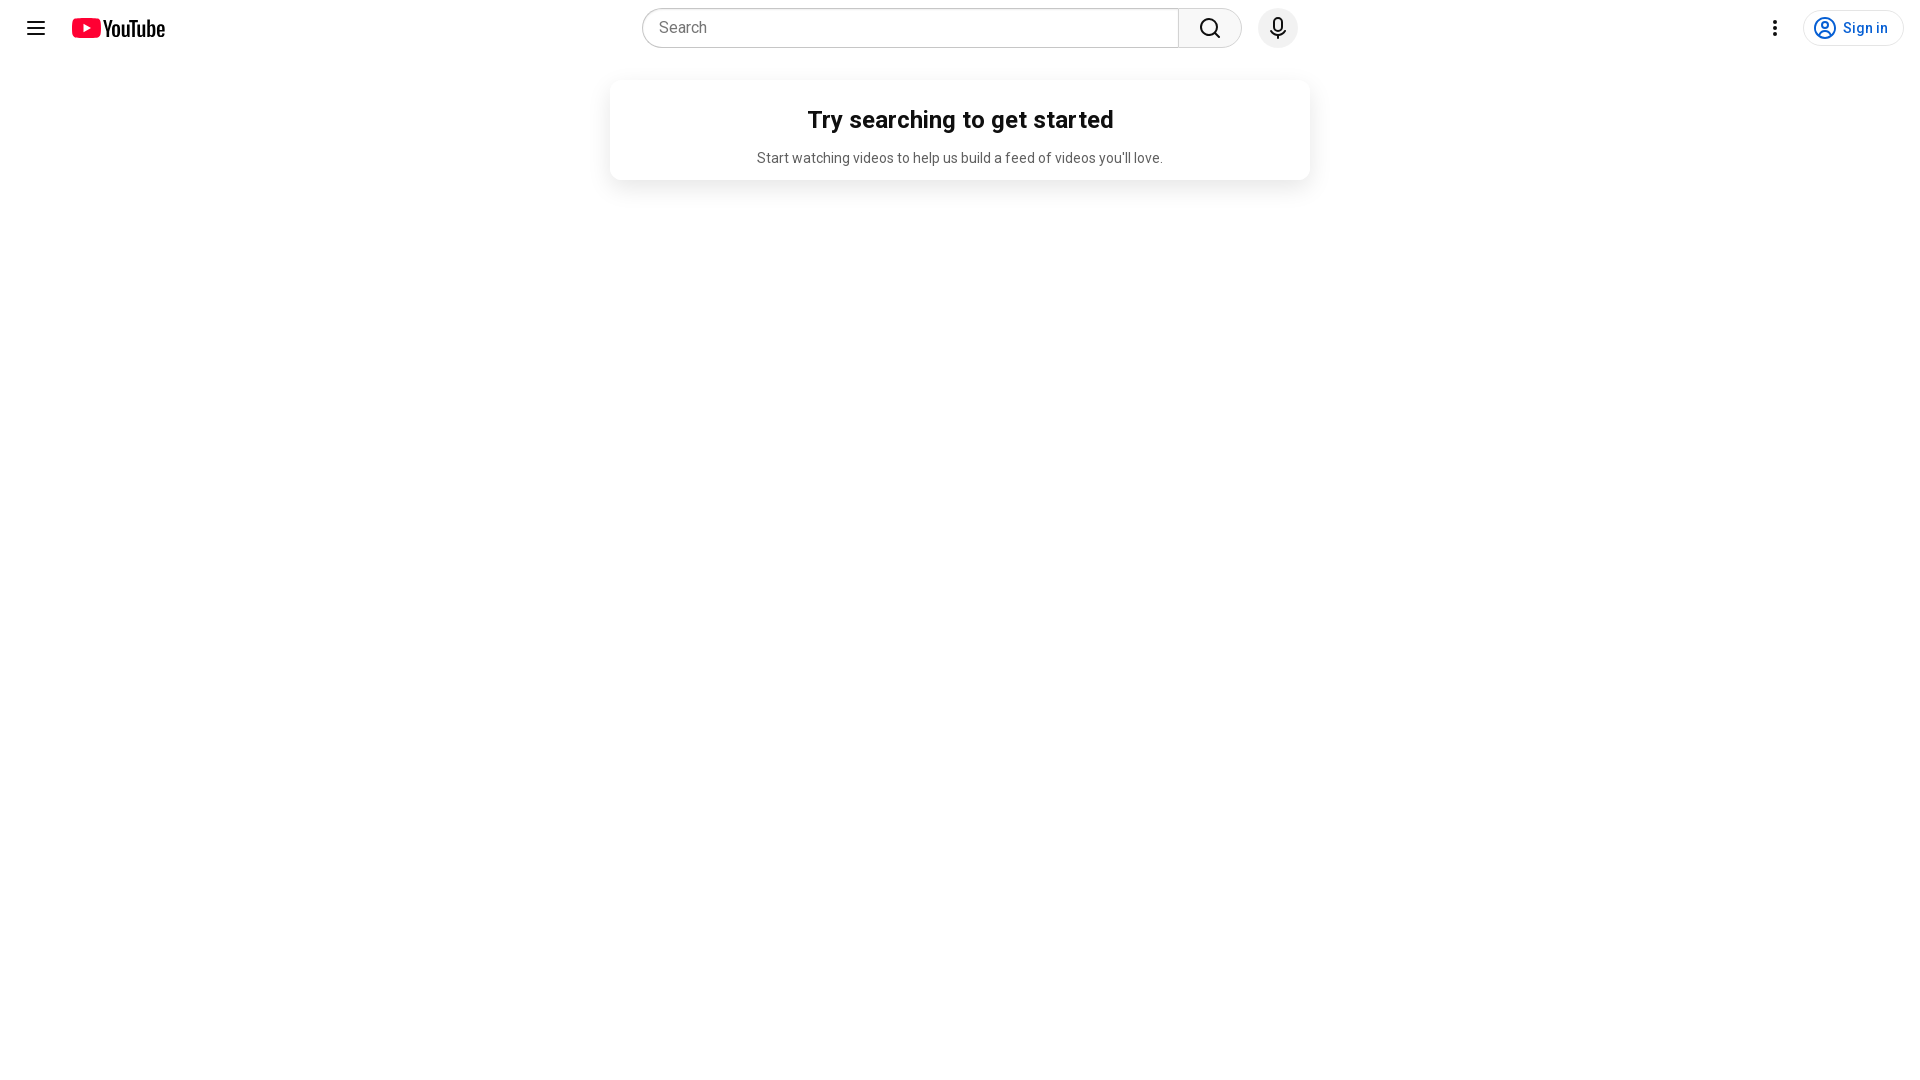

Set viewport to minimized state (800x600)
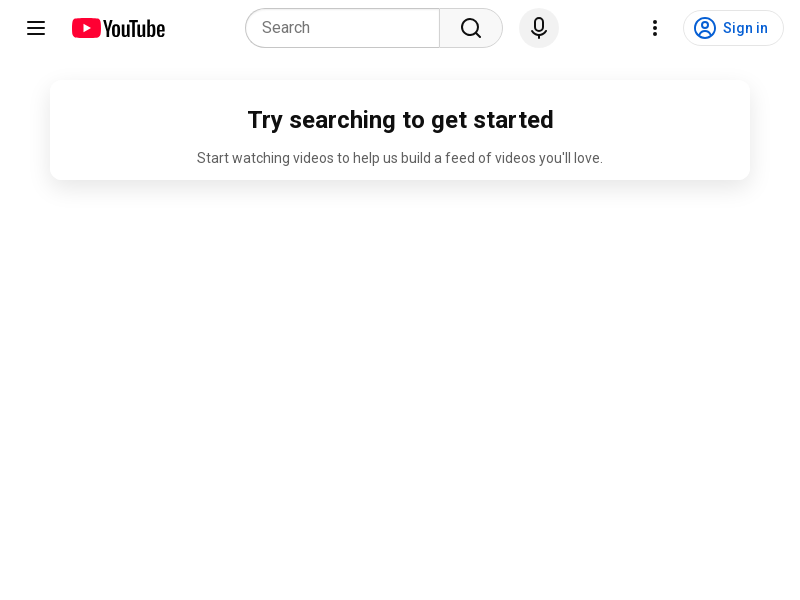

Waited 1000ms for viewport change to settle
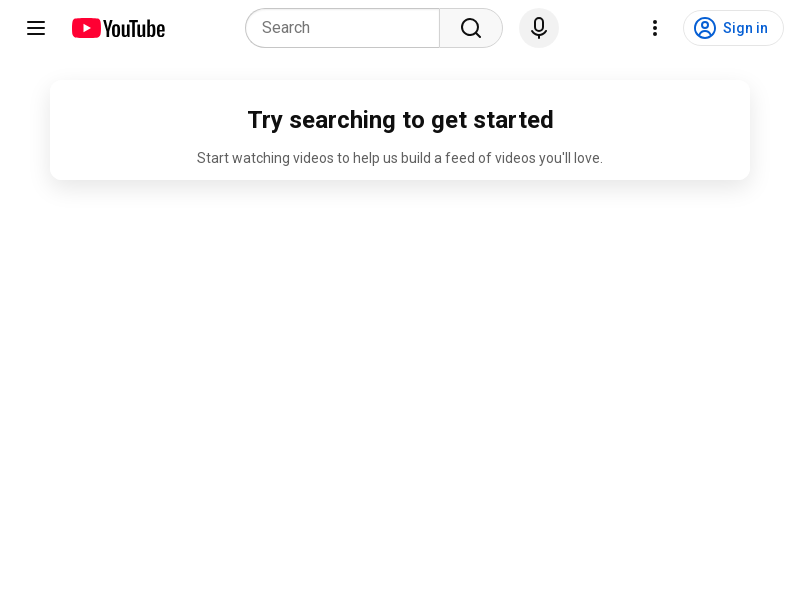

Retrieved page title after viewport change: YouTube
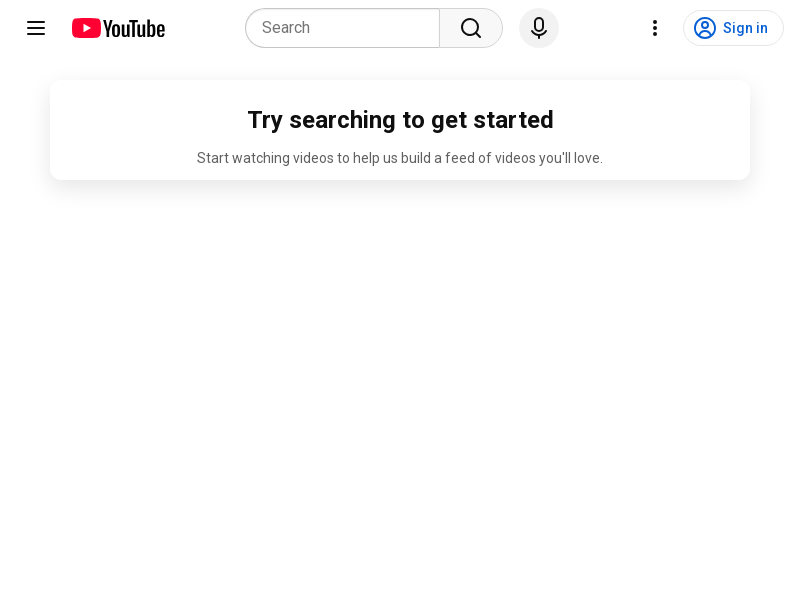

Title verification failed in minimized state - does not contain 'video'. Title: YouTube
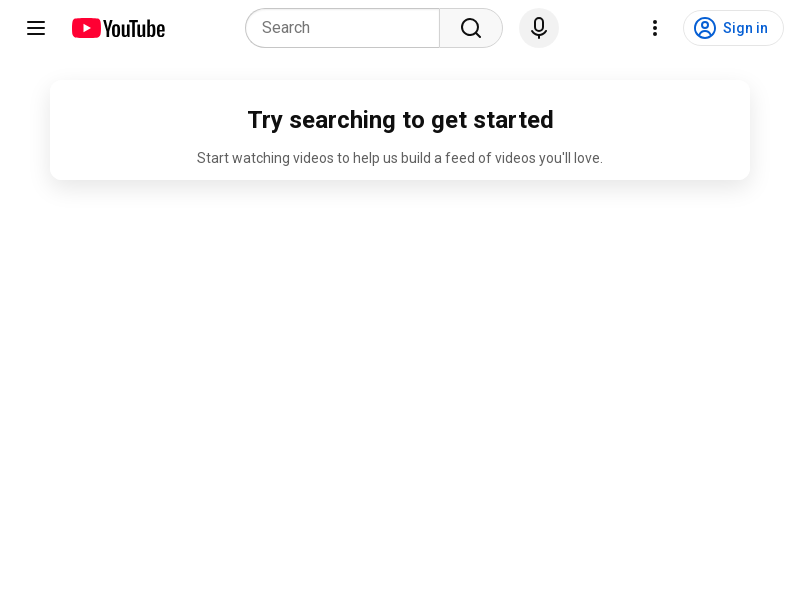

Set viewport to fullscreen state (1920x1080)
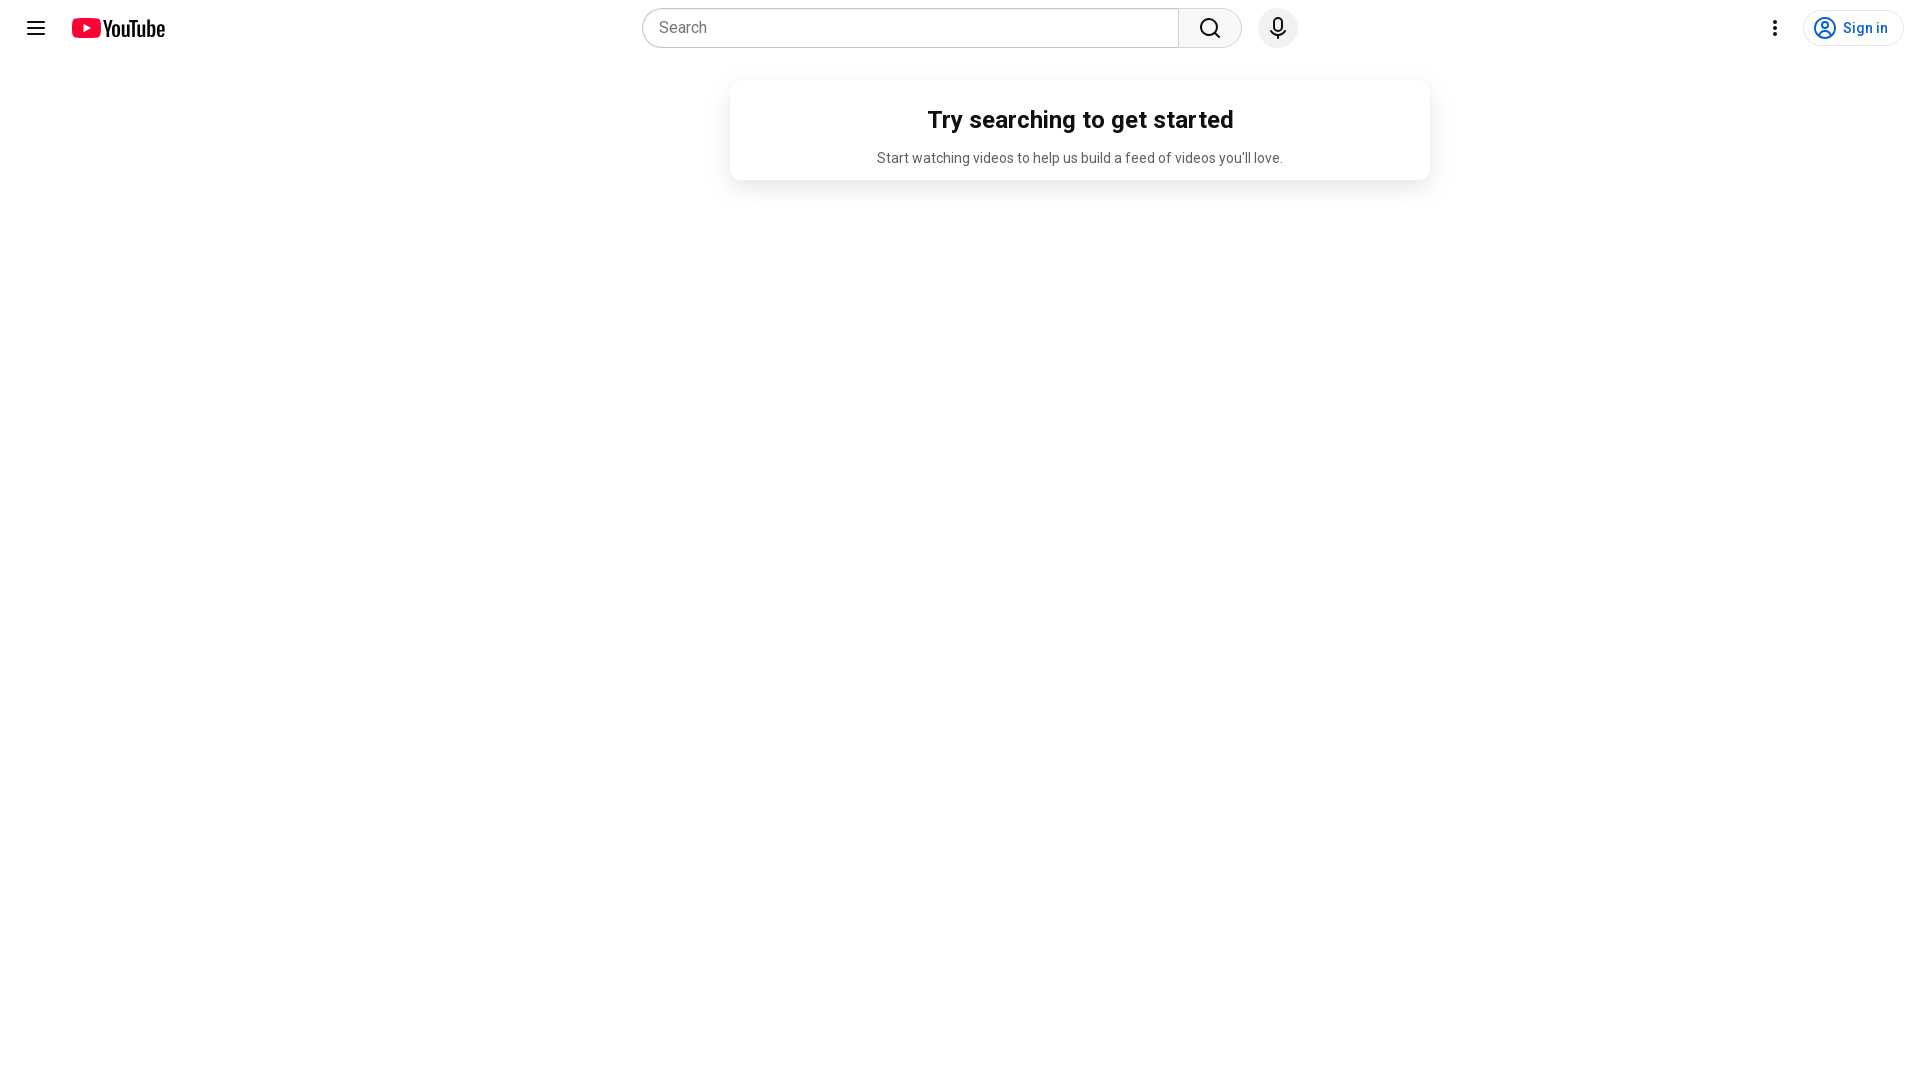

Waited 1000ms for fullscreen viewport change to settle
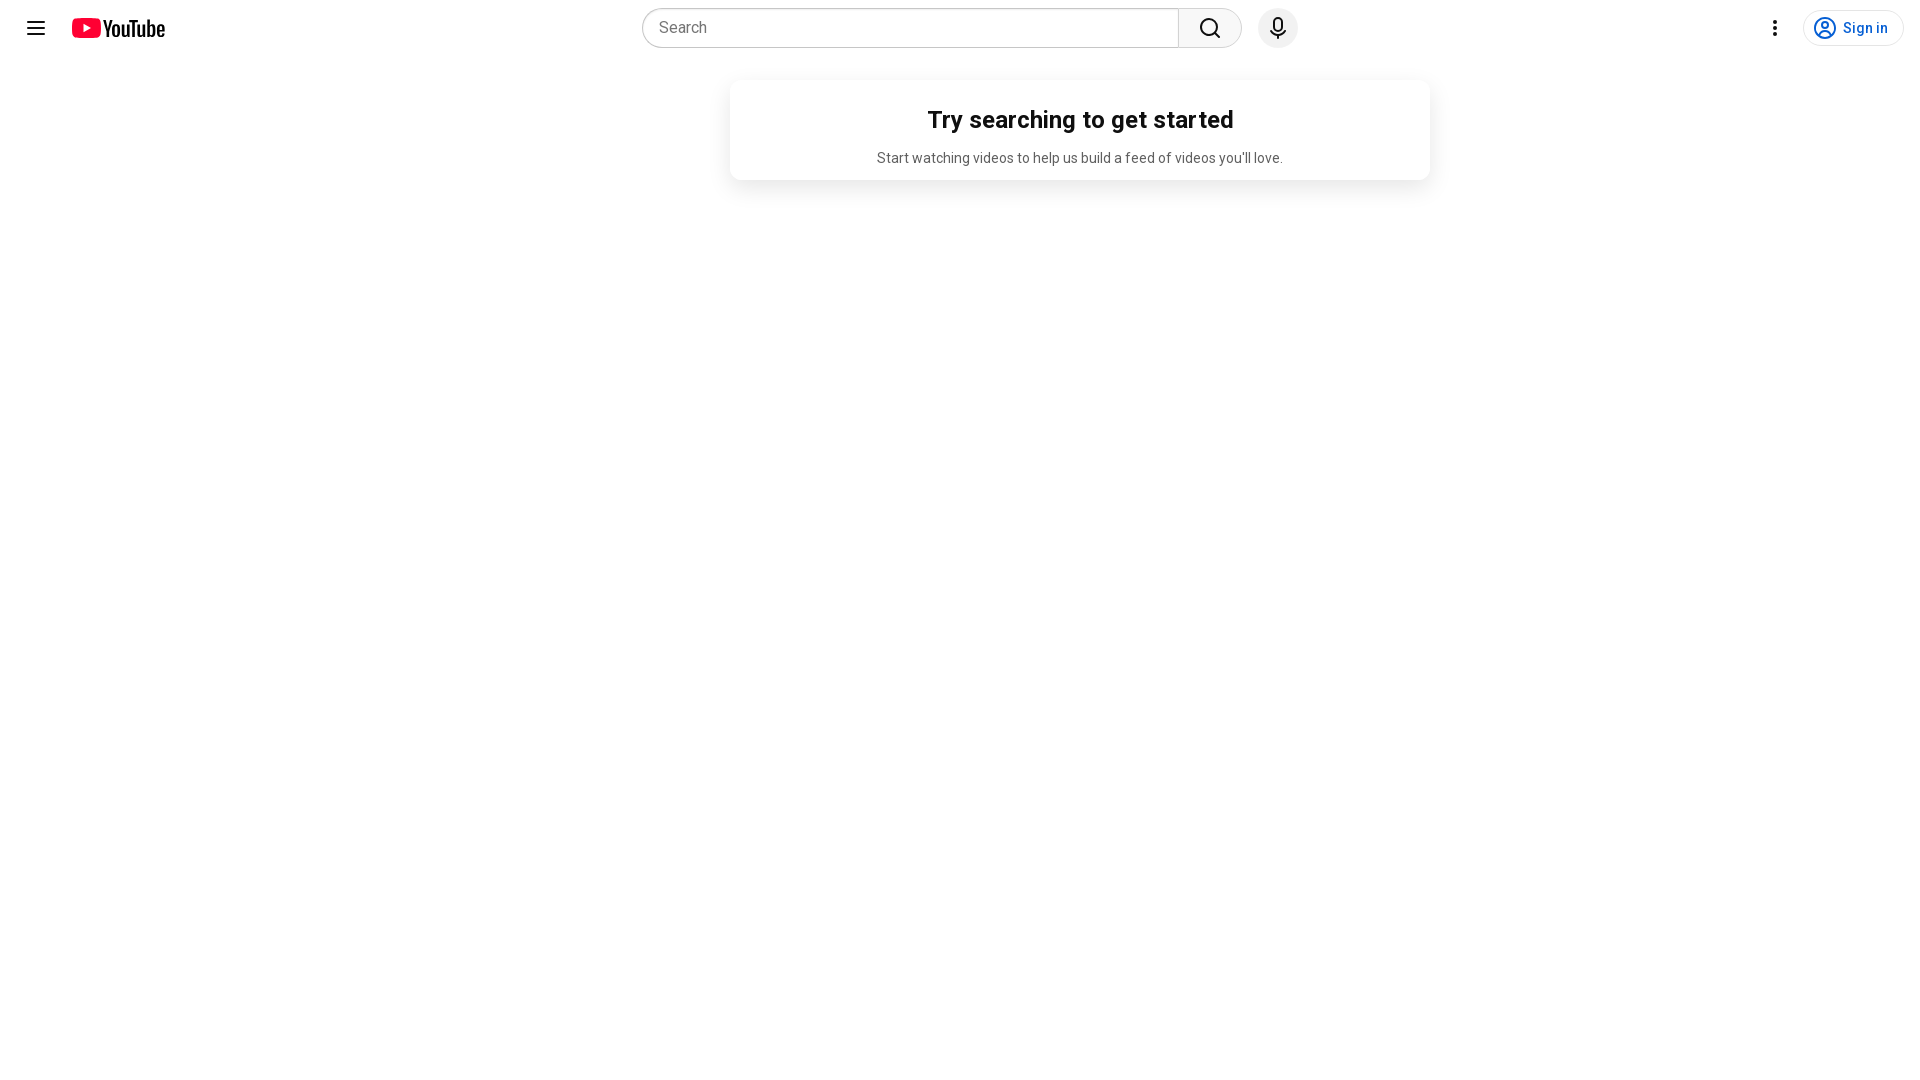

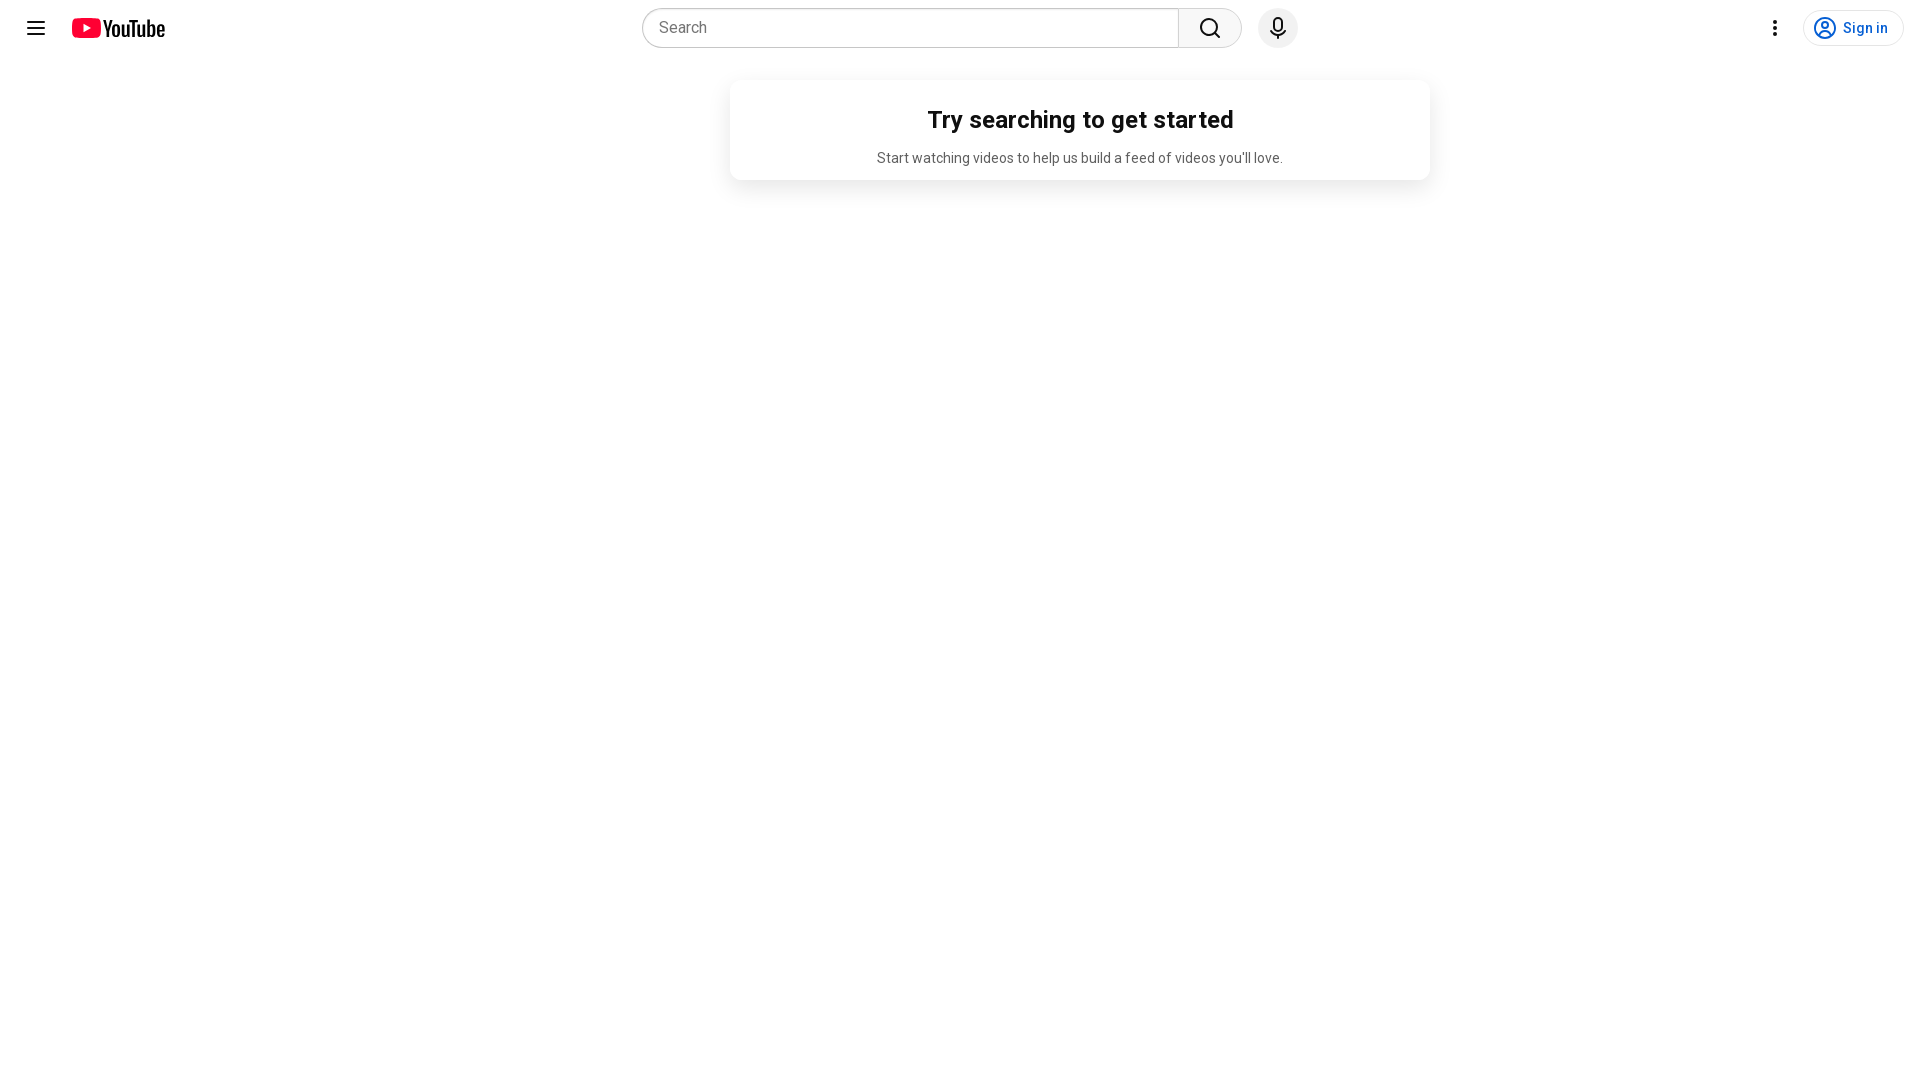